Navigates to the DemoQA homepage and clicks on the "Elements" card to access the Elements section

Starting URL: https://demoqa.com/

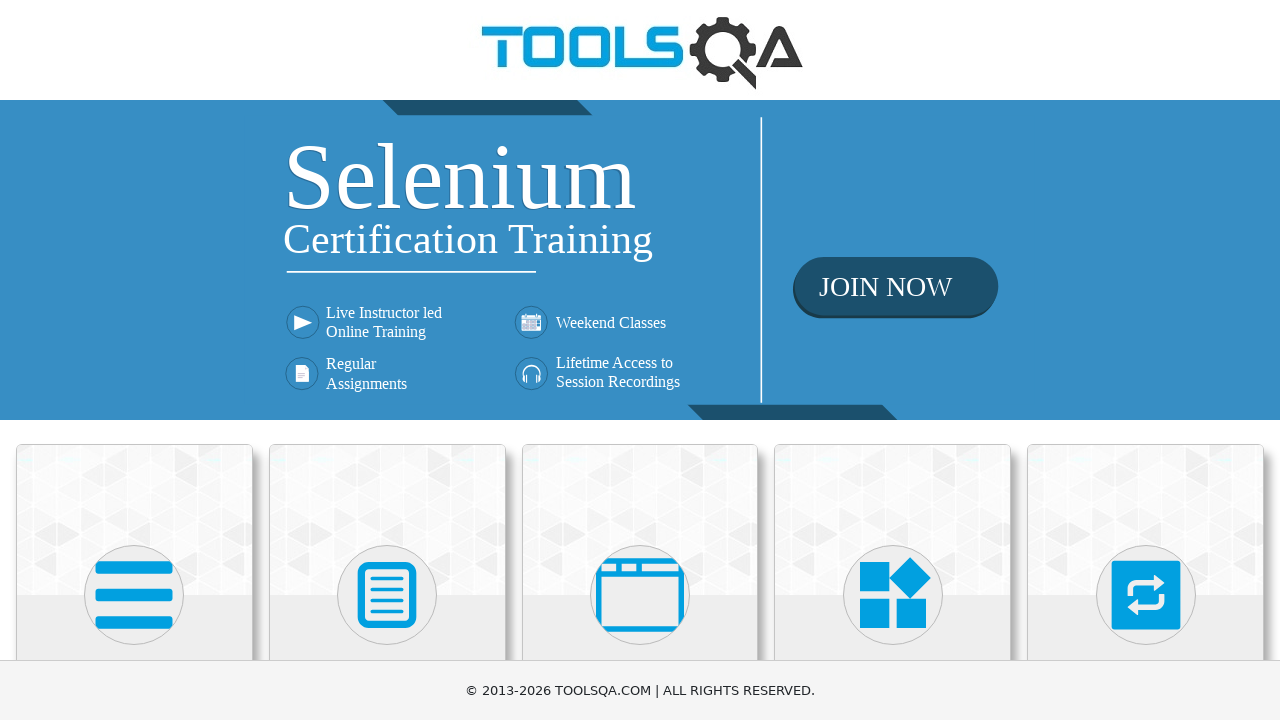

Navigated to DemoQA homepage
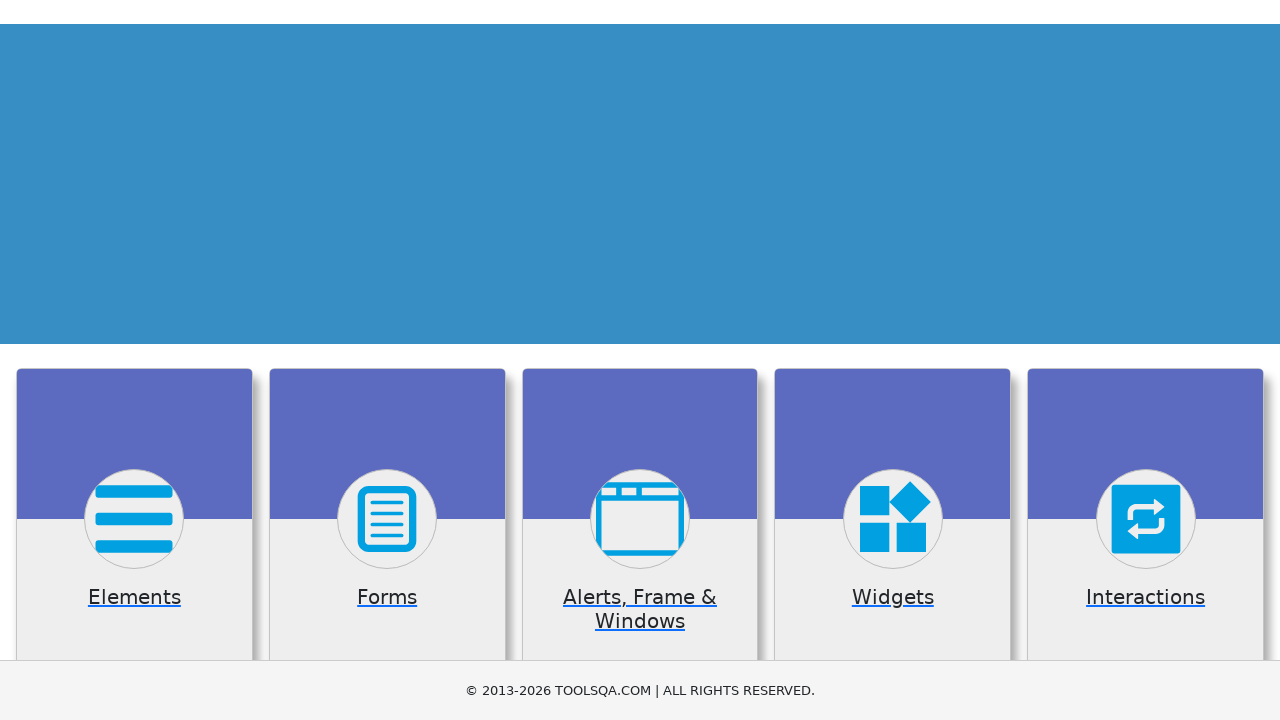

Clicked on the Elements card at (134, 360) on xpath=//h5[text()='Elements']
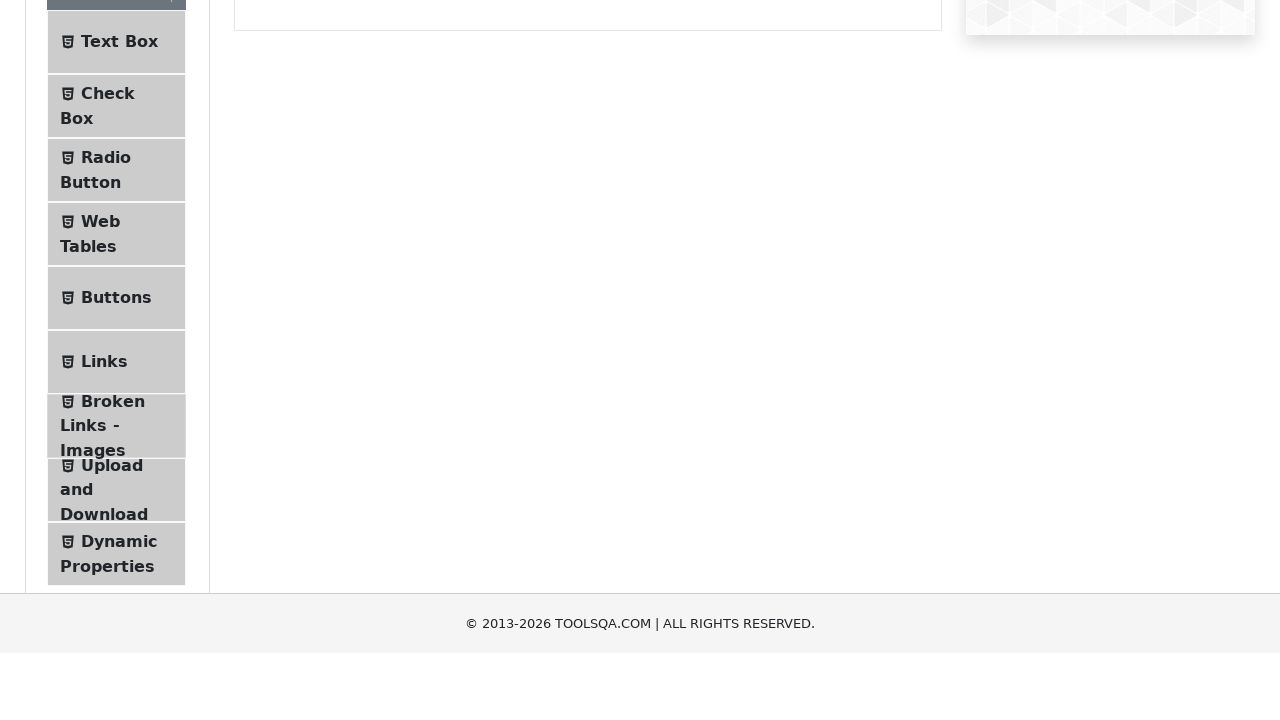

Successfully navigated to Elements section
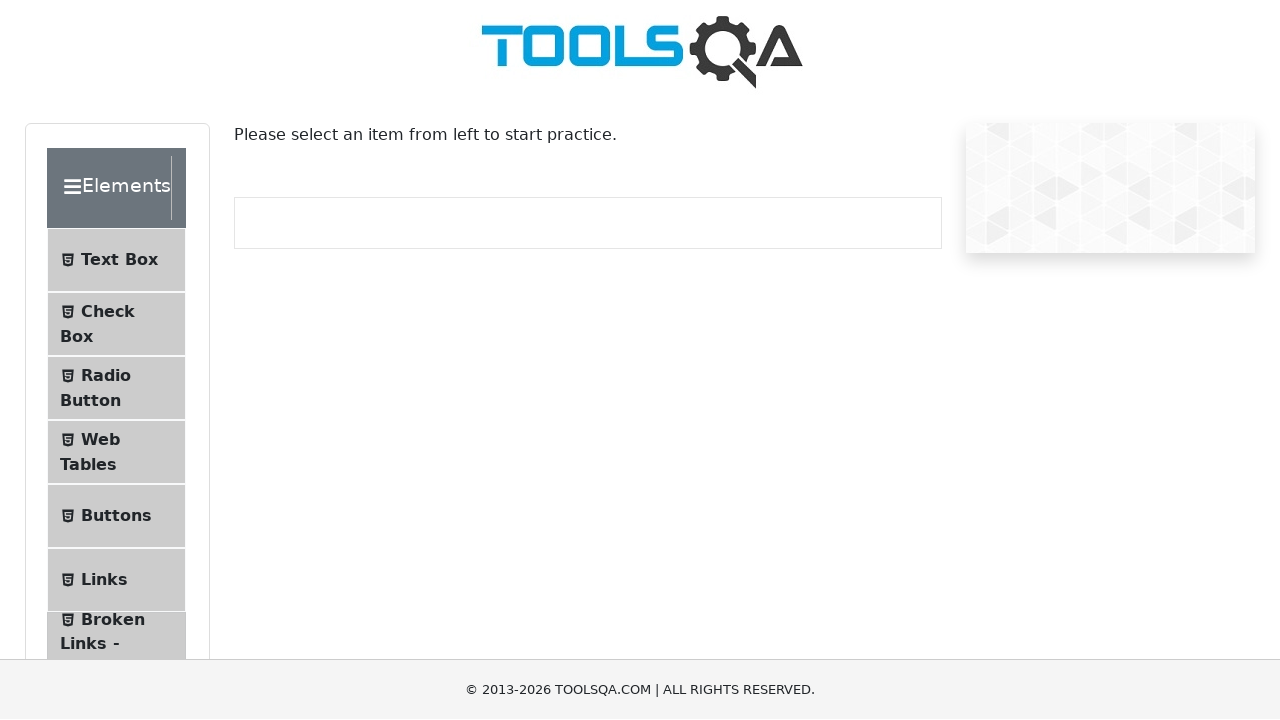

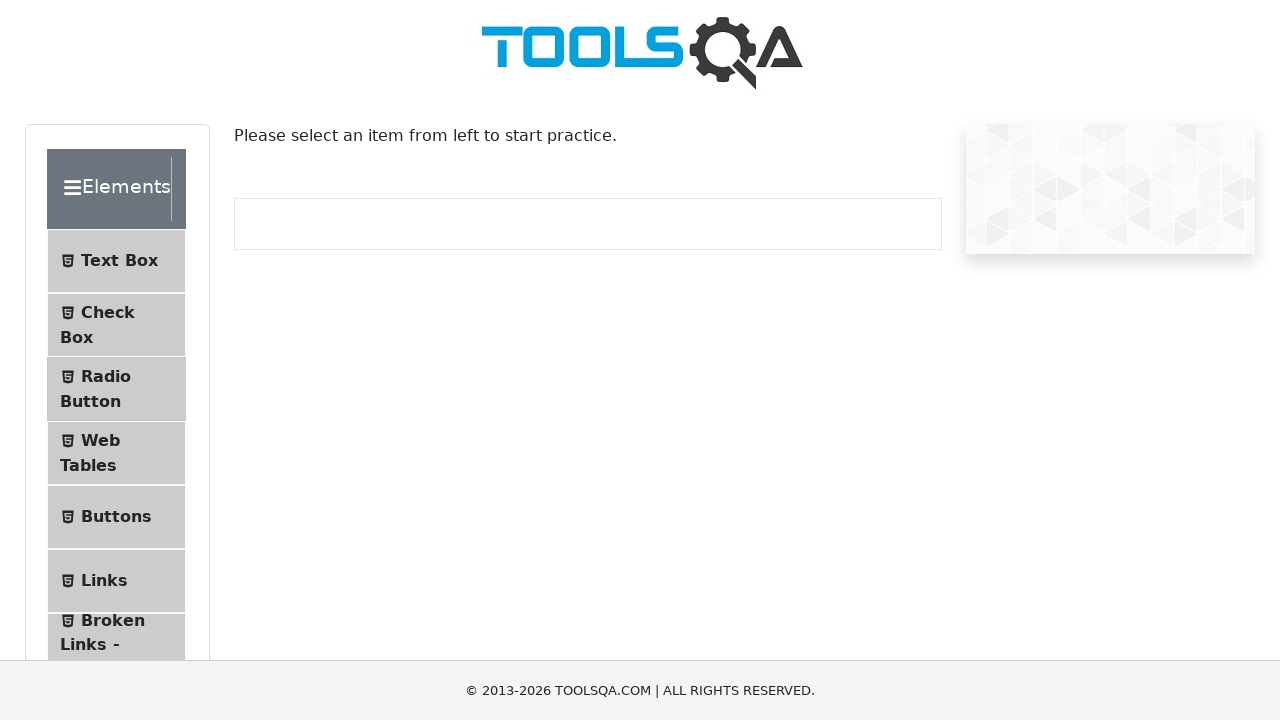